Tests the Playwright homepage by verifying the page title contains "Playwright", checking that the "Get Started" link has the correct href attribute, clicking it, and verifying navigation to the intro page.

Starting URL: https://playwright.dev

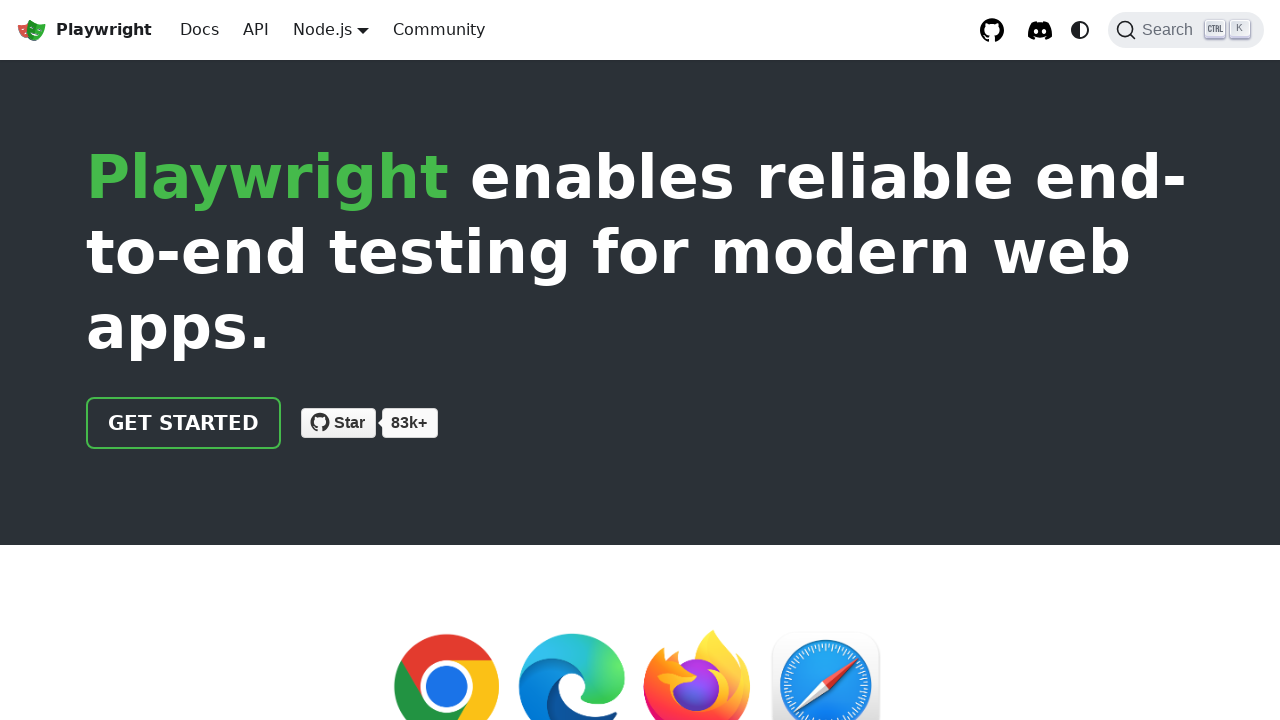

Verified page title contains 'Playwright'
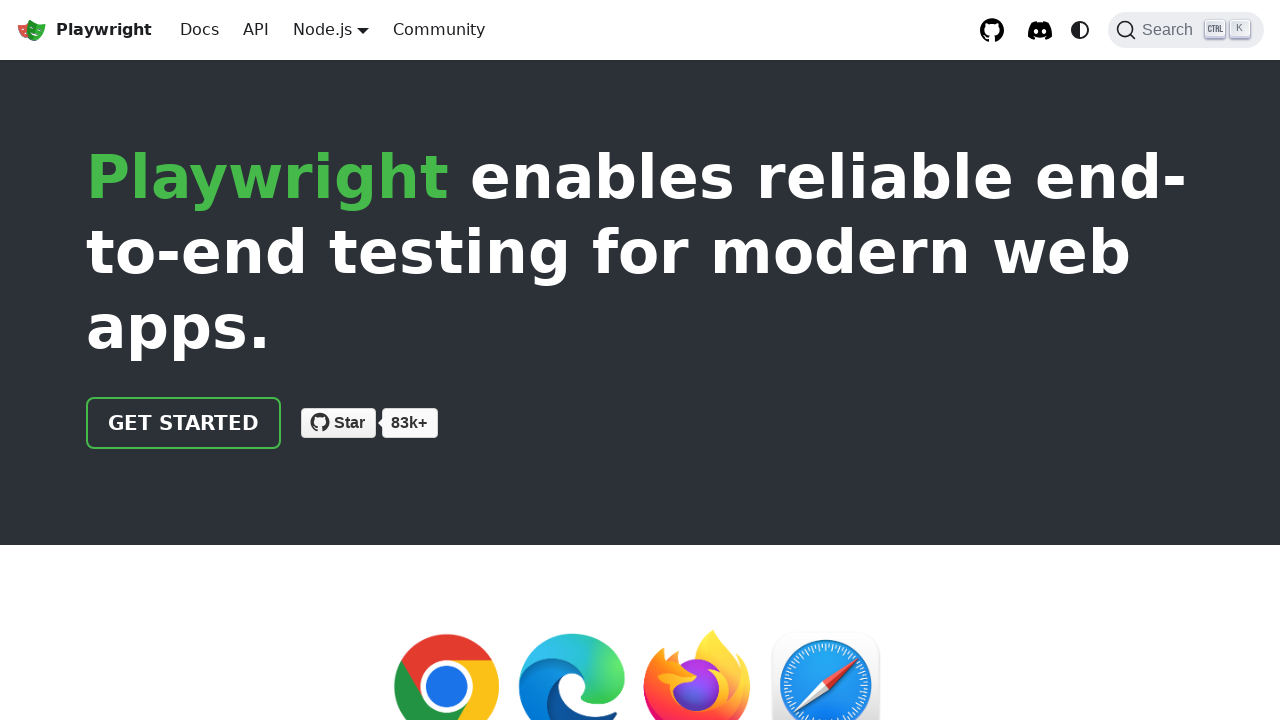

Located 'Get Started' link on homepage
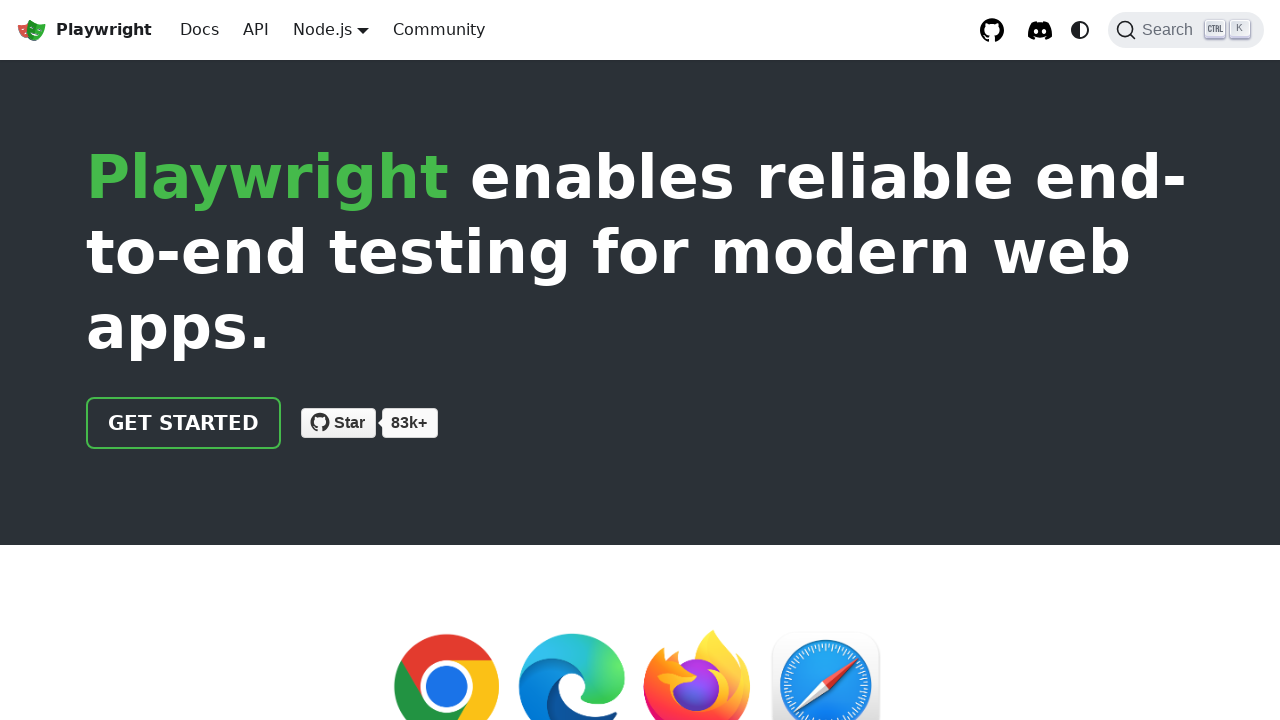

Verified 'Get Started' link href is '/docs/intro'
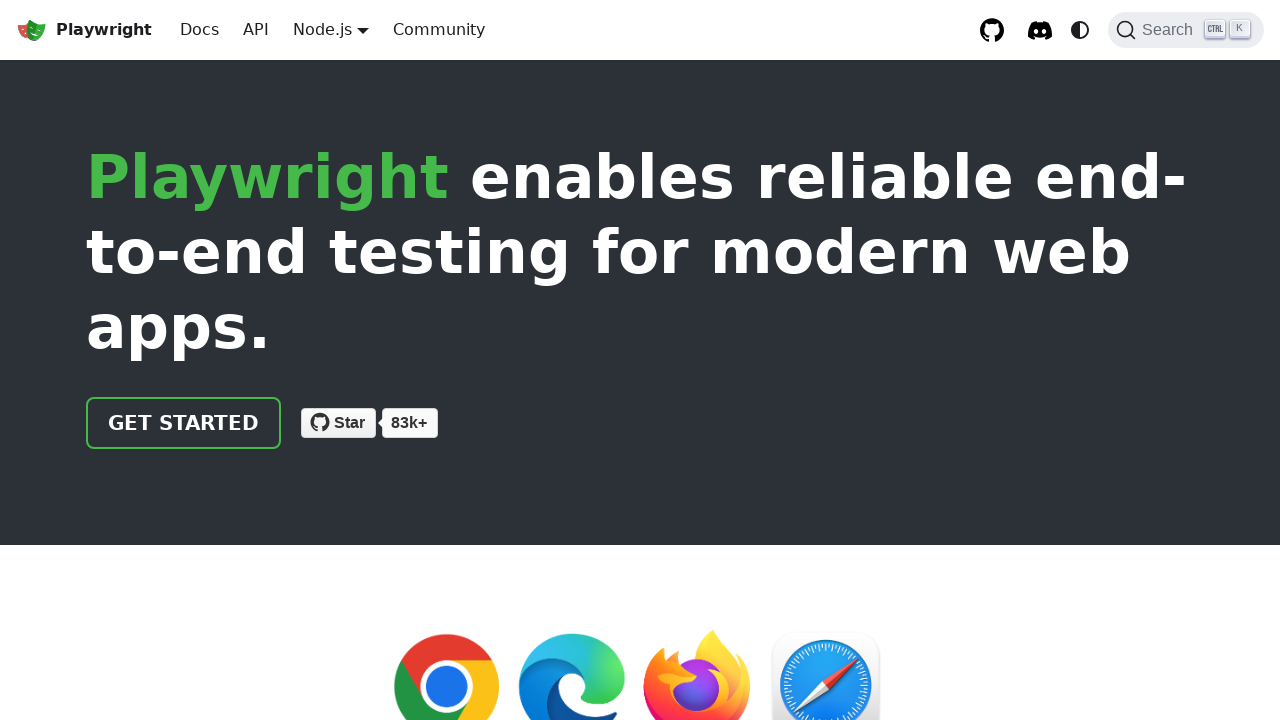

Clicked 'Get Started' link at (184, 423) on text=Get Started
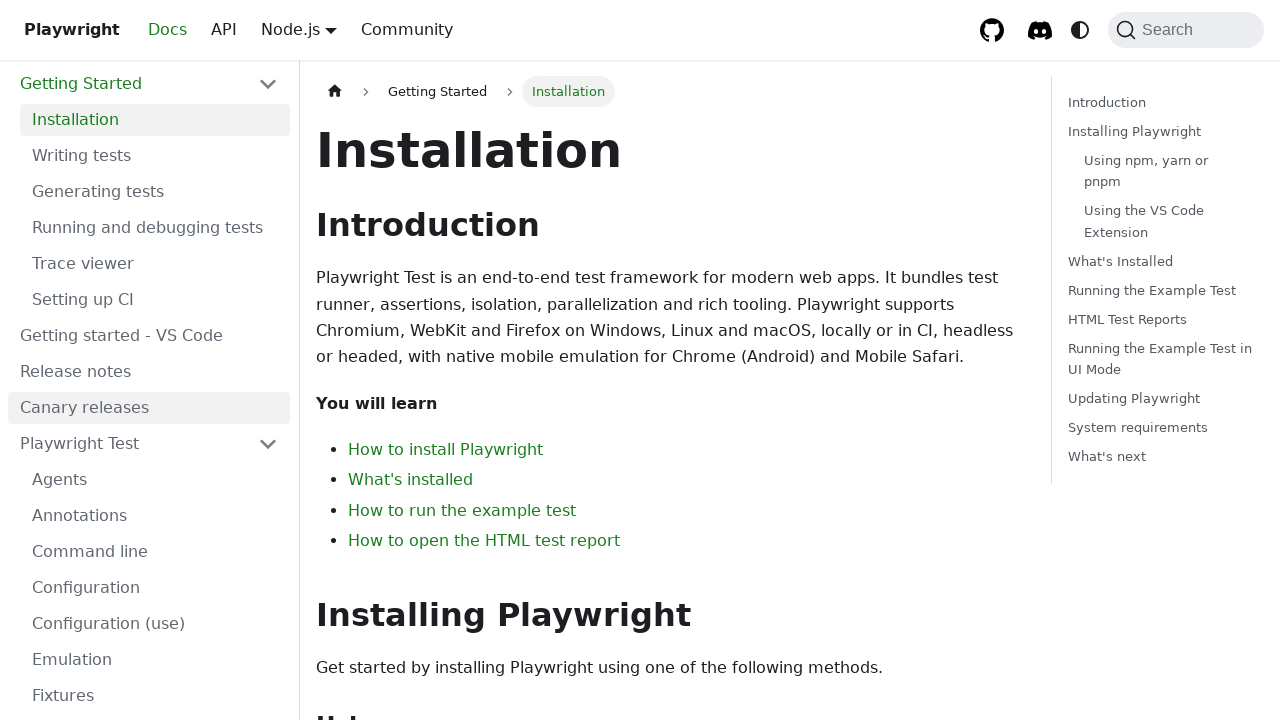

Navigated to intro page and URL confirmed to contain 'intro'
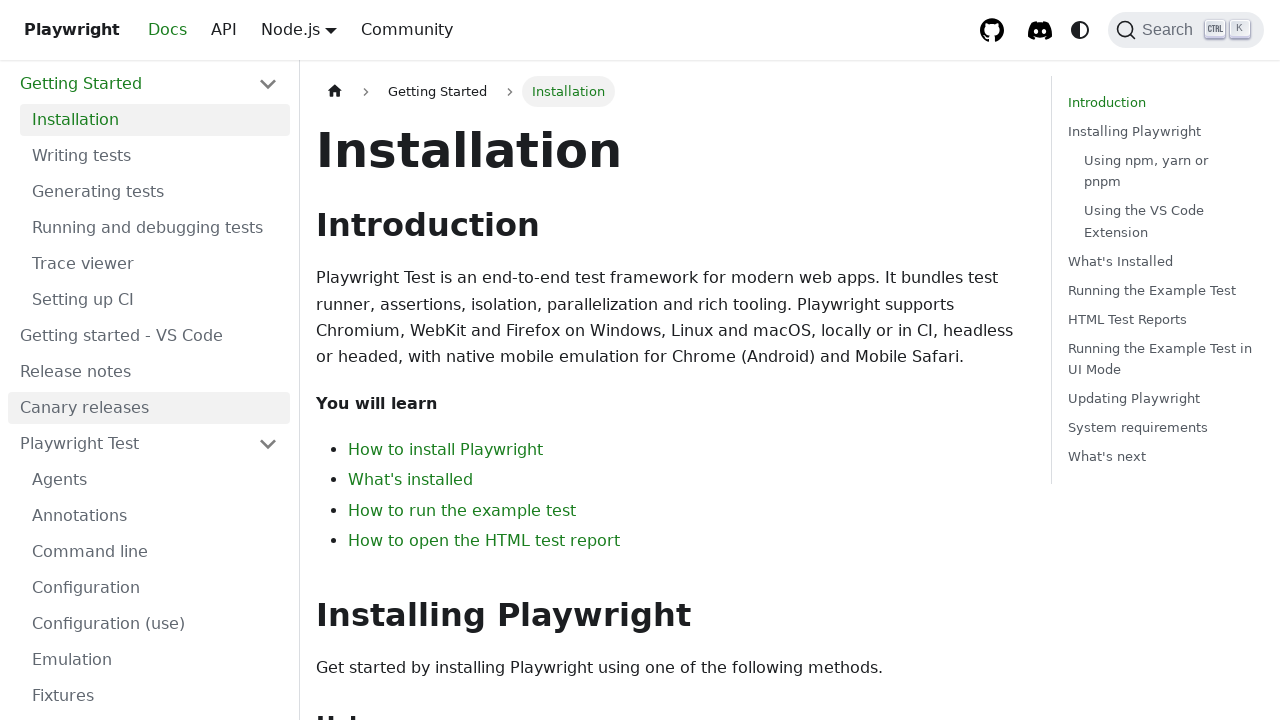

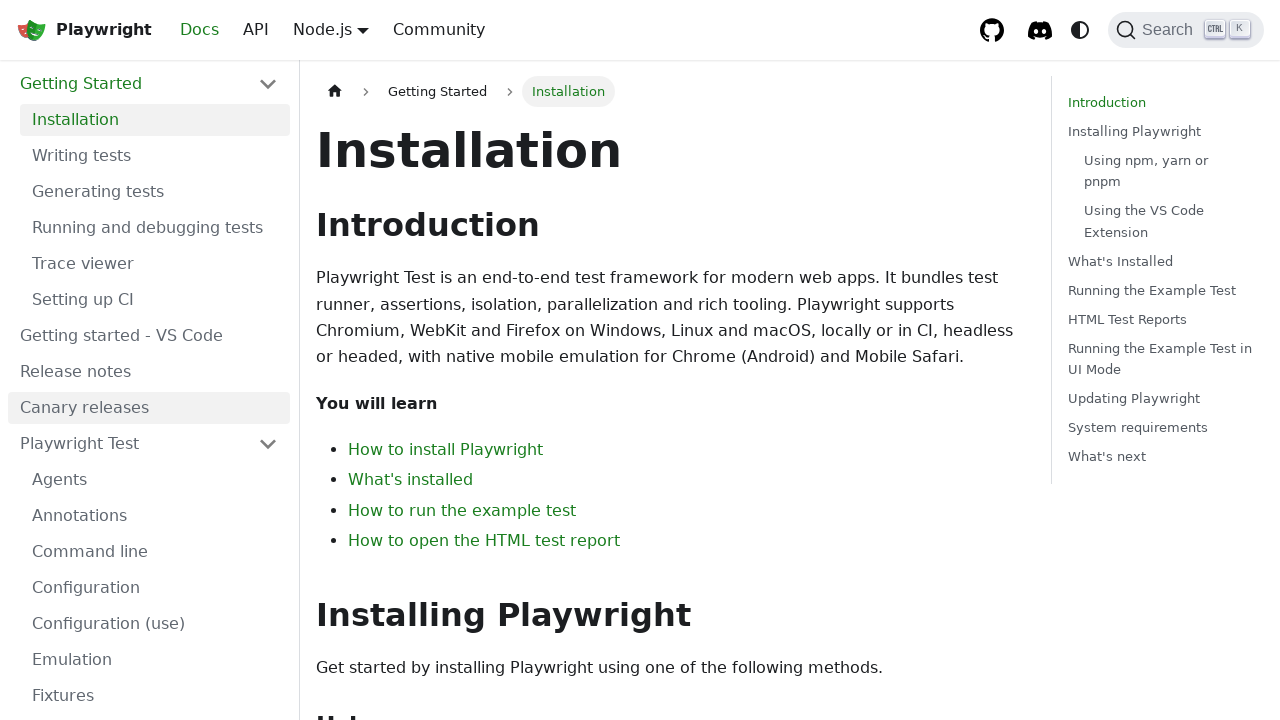